Tests keyboard key press functionality by sending SPACE and LEFT arrow keys to an element and verifying the displayed result text matches the expected key press output.

Starting URL: http://the-internet.herokuapp.com/key_presses

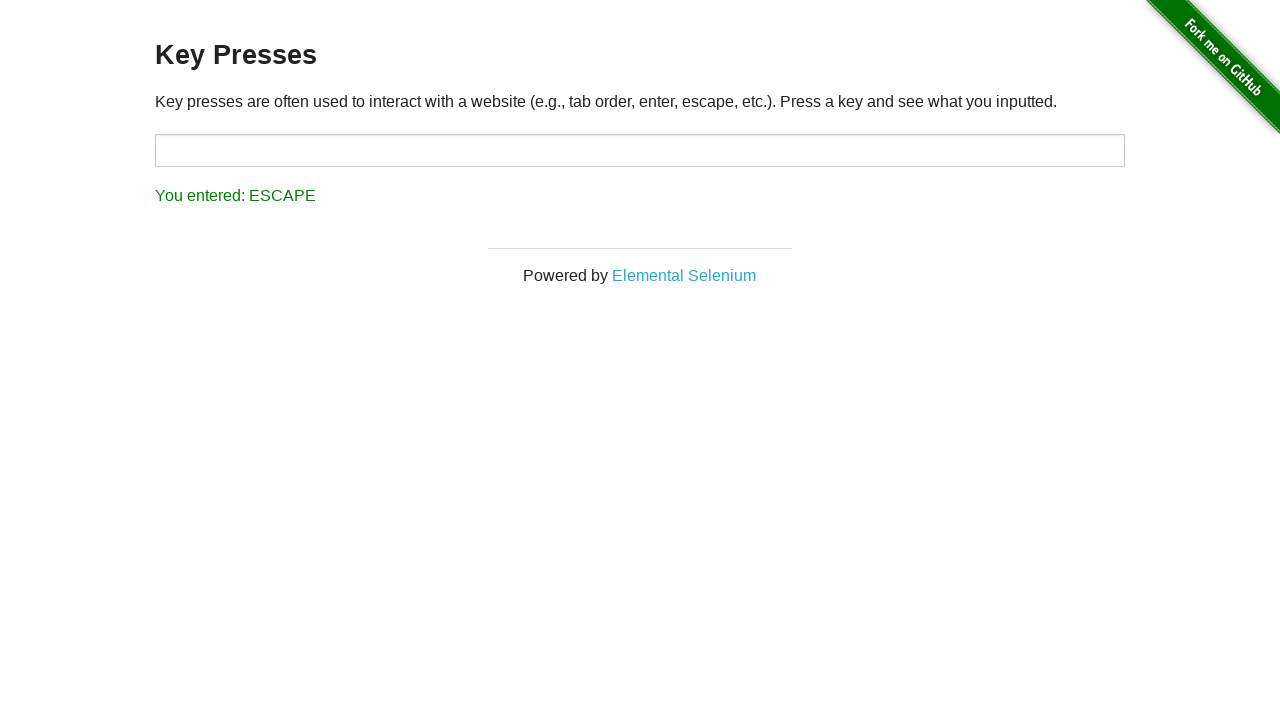

Pressed SPACE key on target element on #target
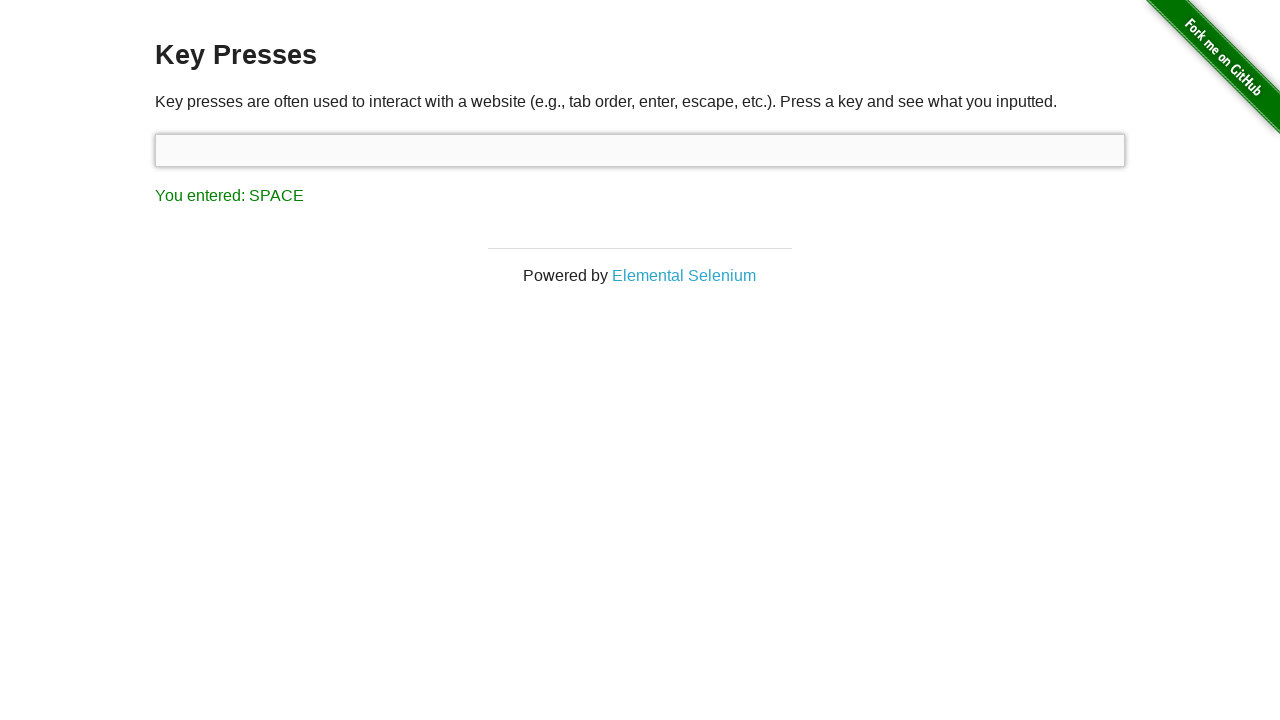

Result element loaded after SPACE key press
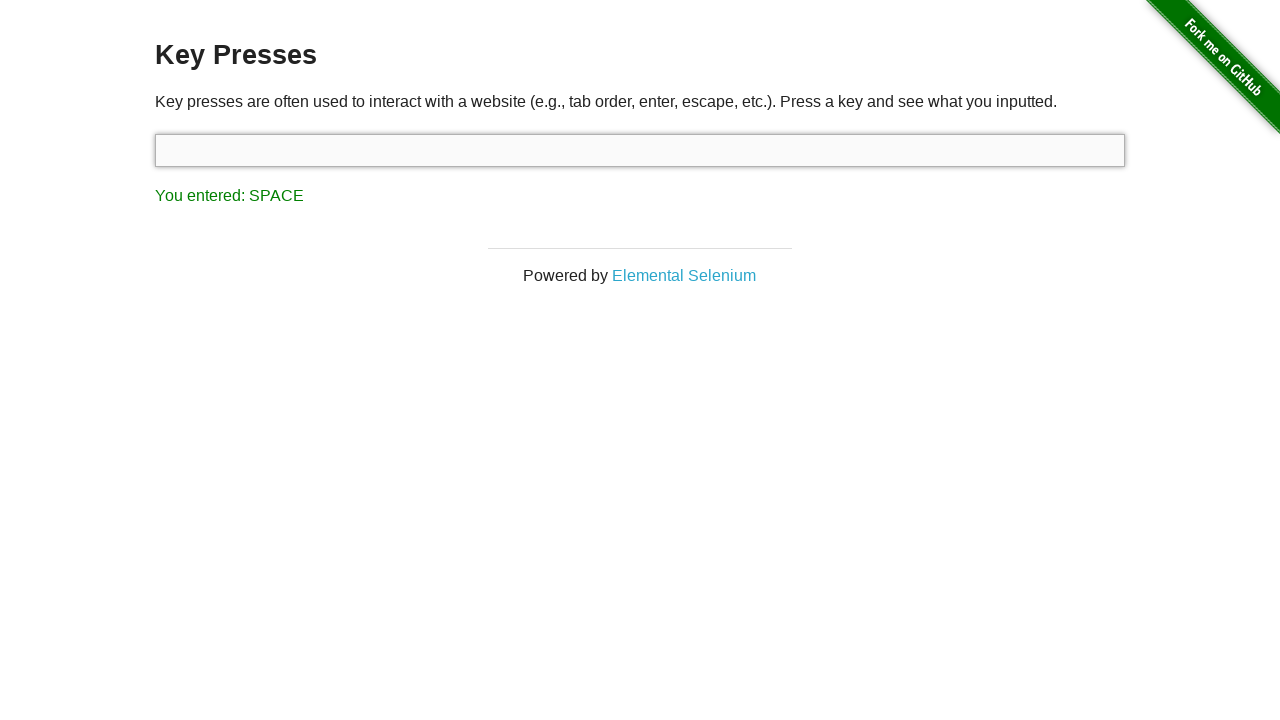

Verified result text contains 'You entered: SPACE'
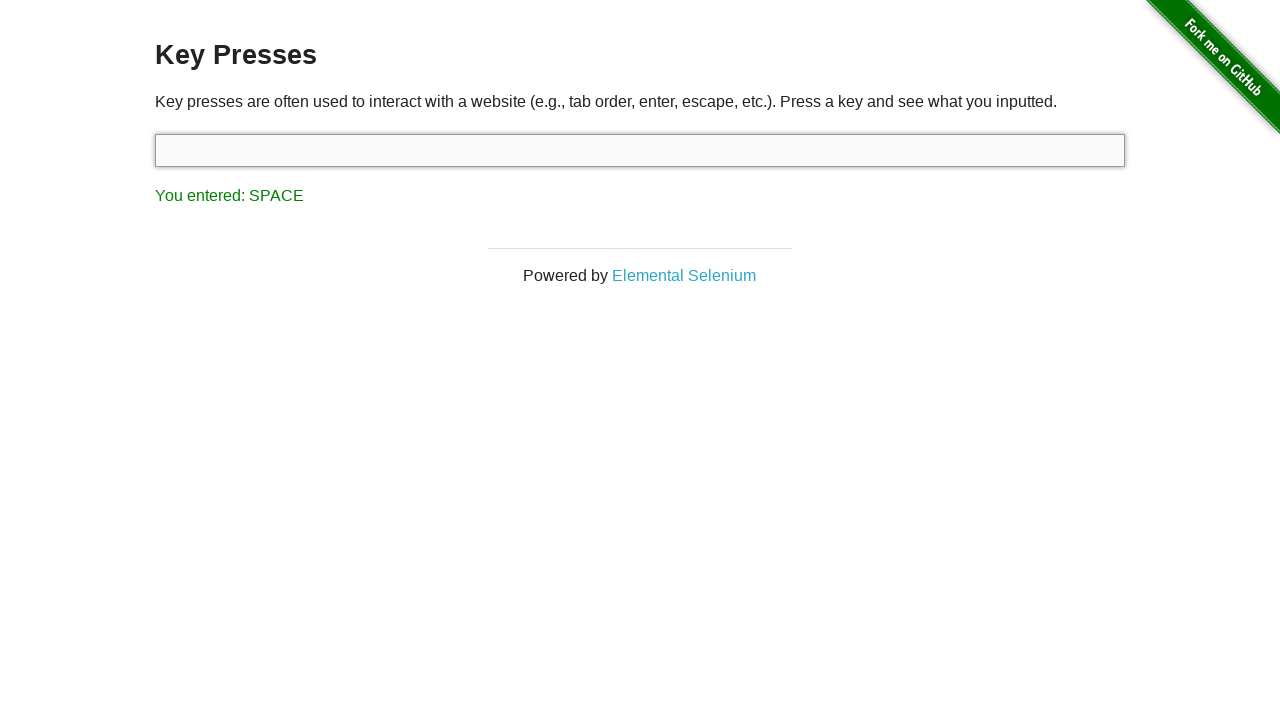

Pressed LEFT arrow key on target element on #target
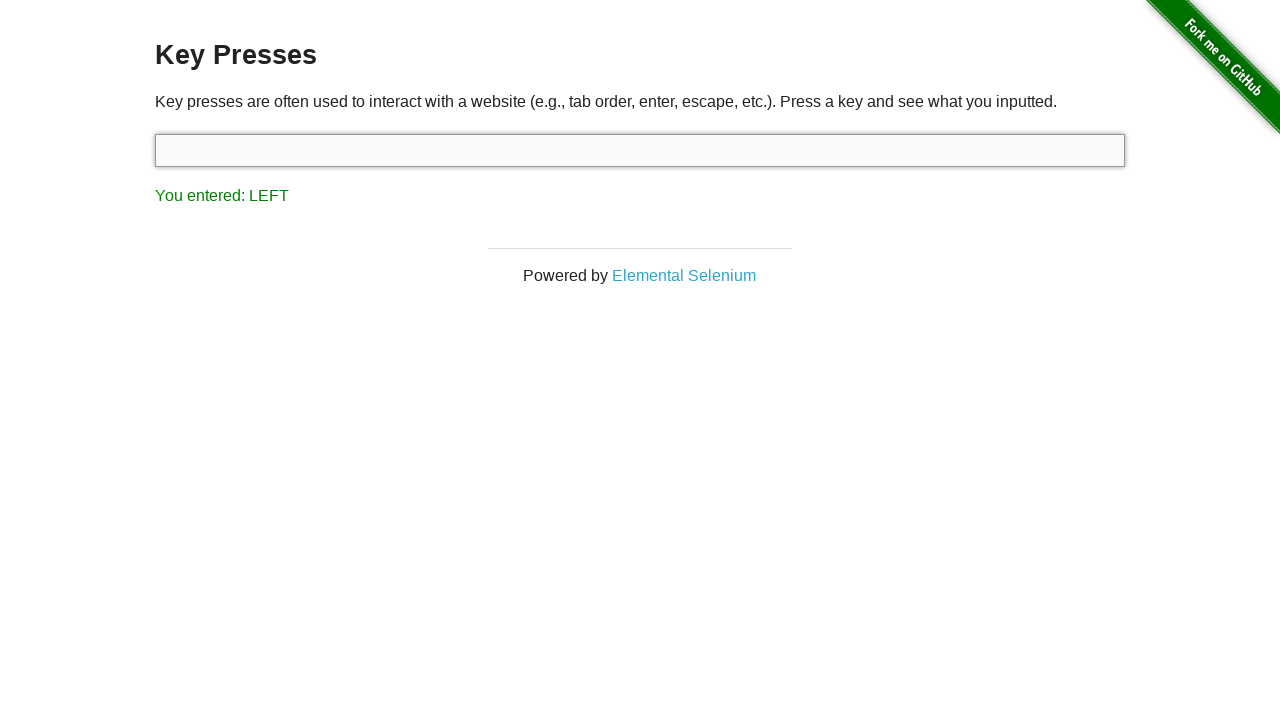

Verified result text contains 'You entered: LEFT'
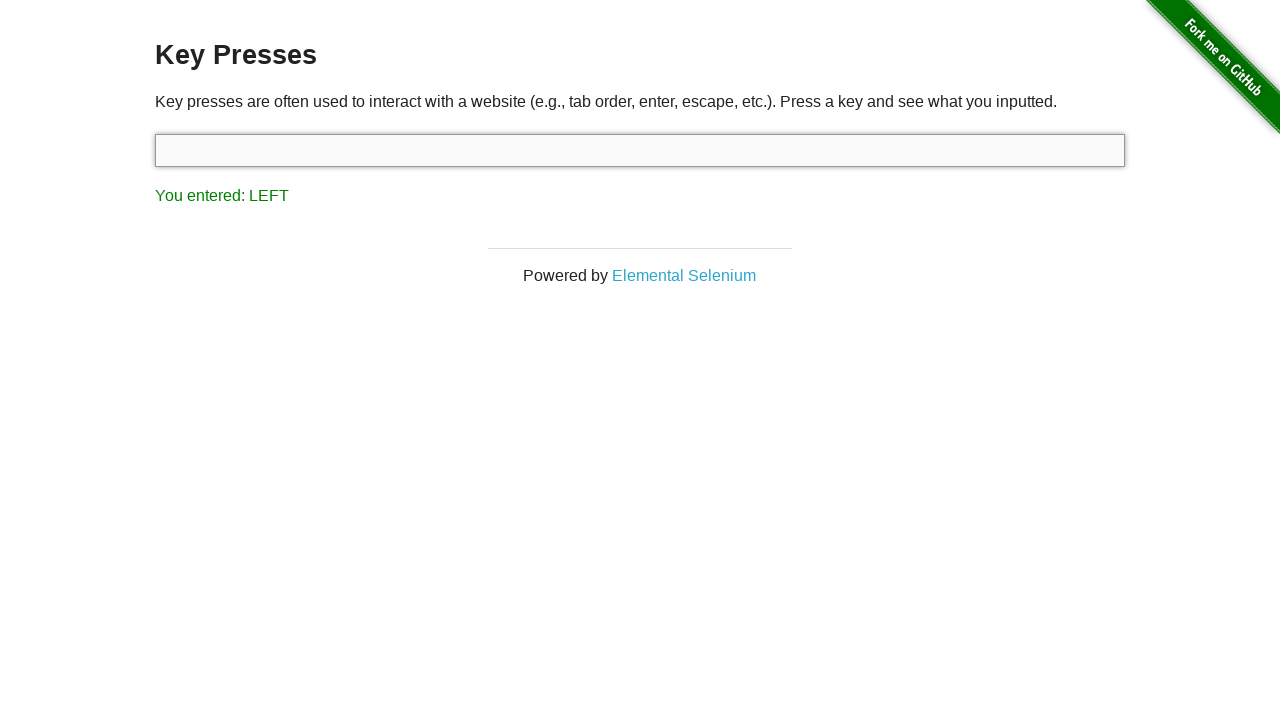

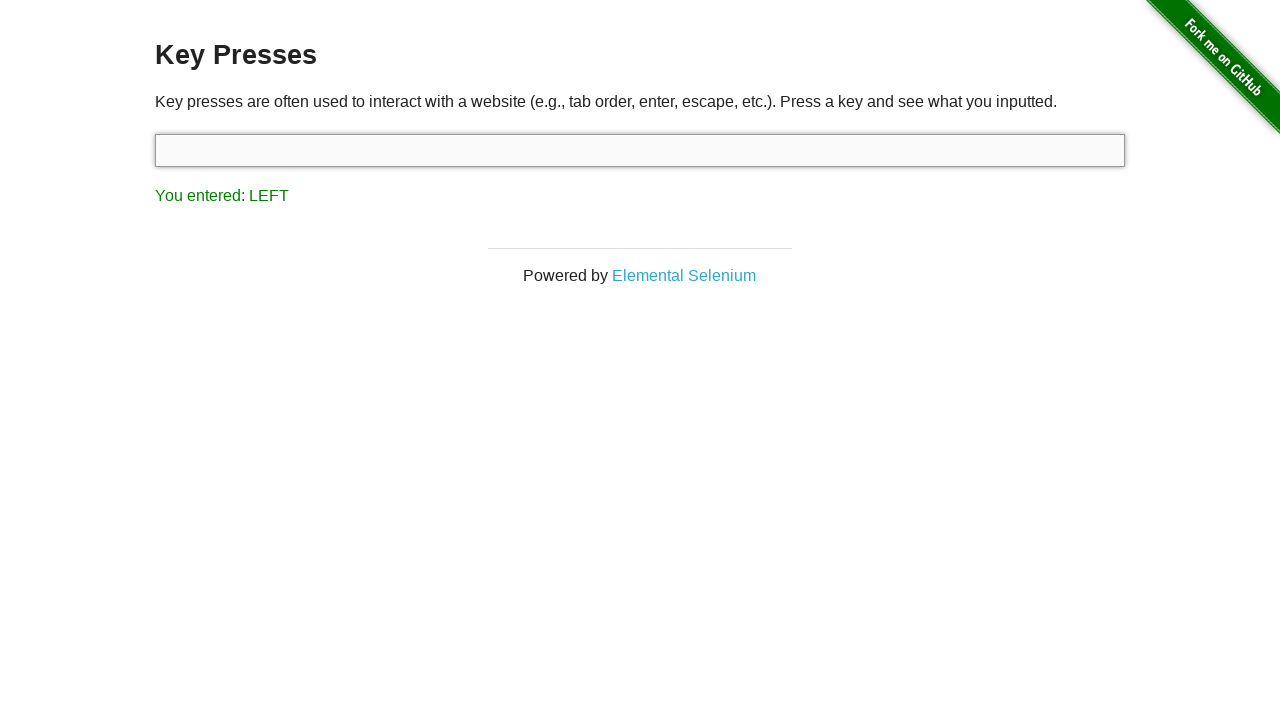